Navigates to Walmart product pages for PS5 consoles and checks the stock availability status by looking for the out-of-stock message element.

Starting URL: https://www.walmart.com/ip/Sony-PlayStation-5-Digital-Edition/493824815

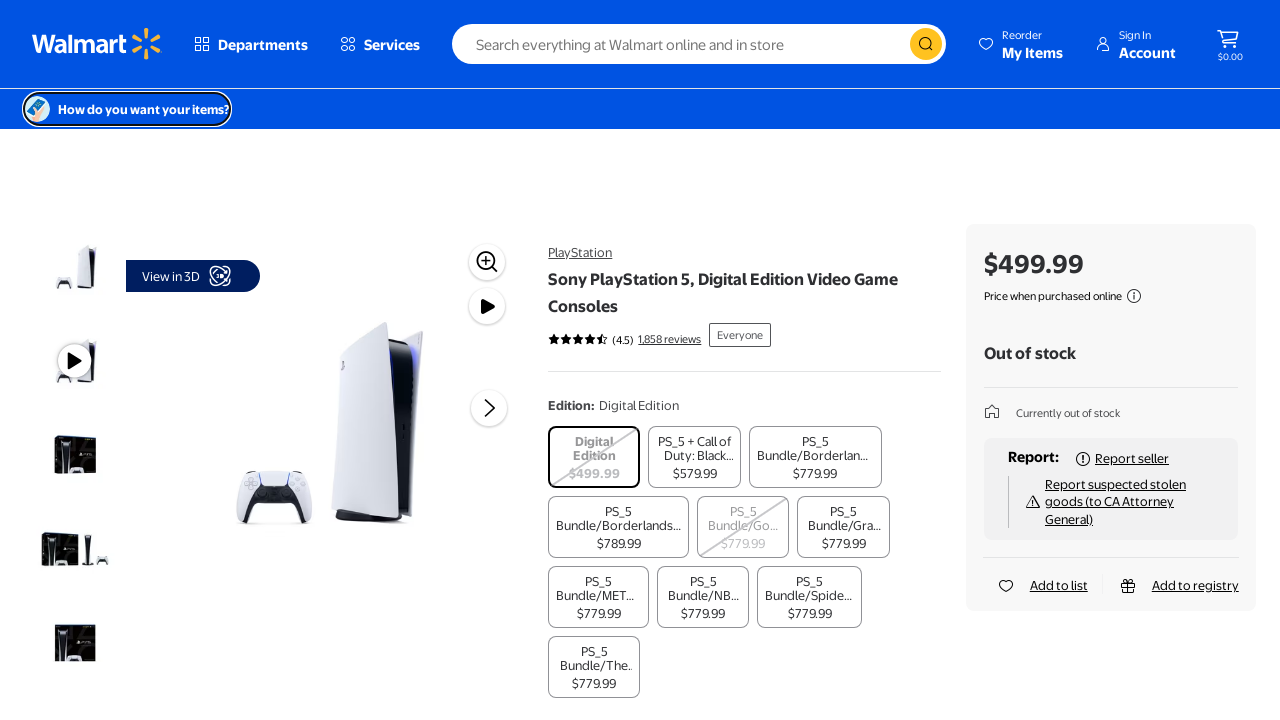

Stock status element not found on PS5 Digital Edition (item may be in stock)
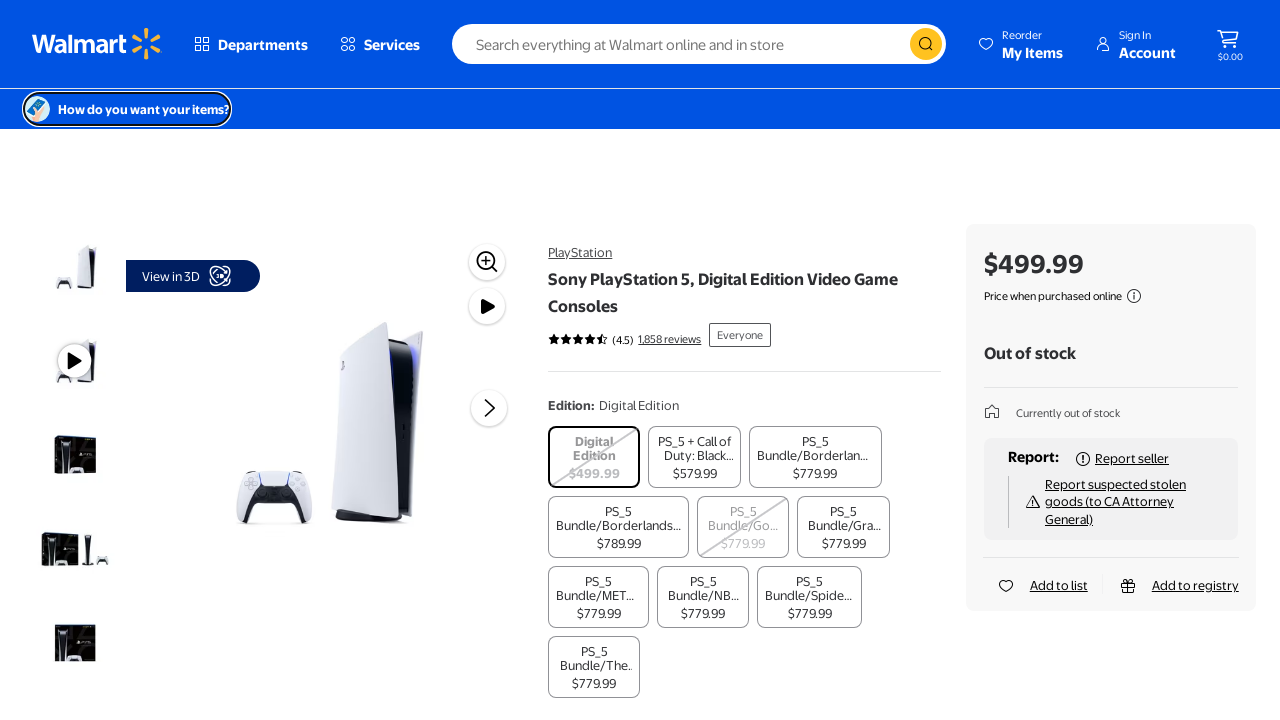

Navigated to PS5 Console product page
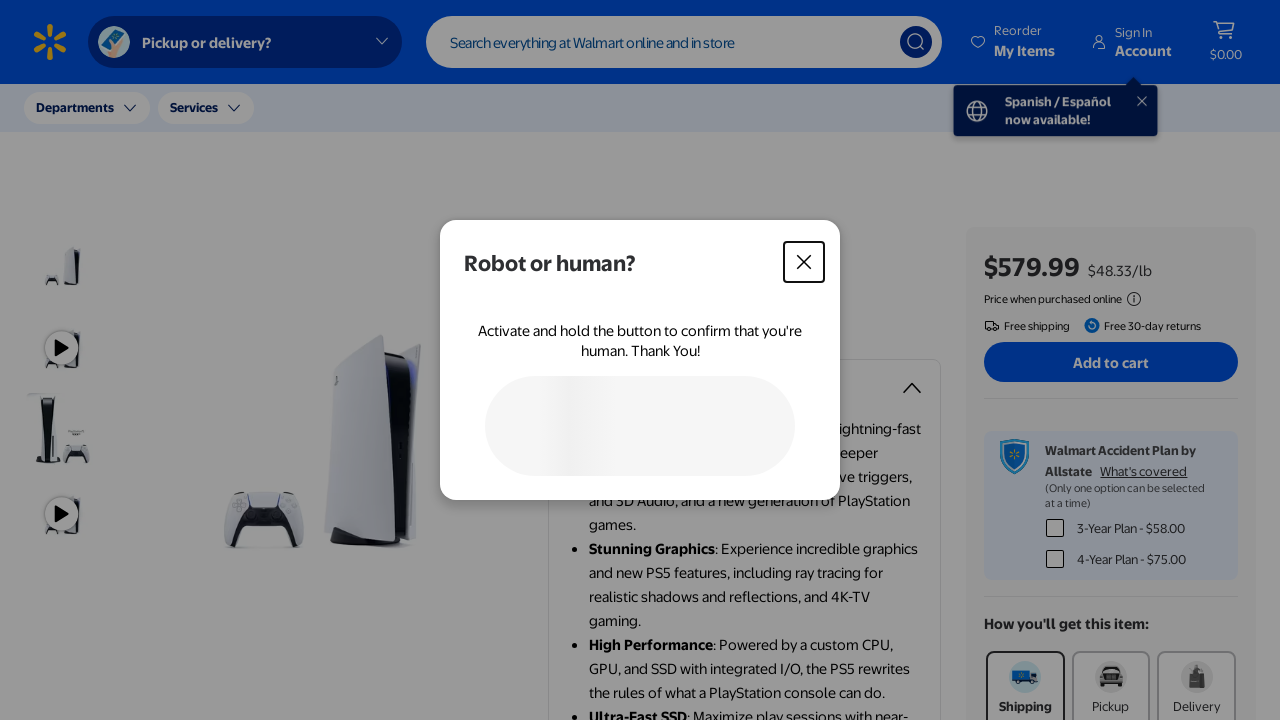

Stock status element not found on PS5 Console (item may be in stock)
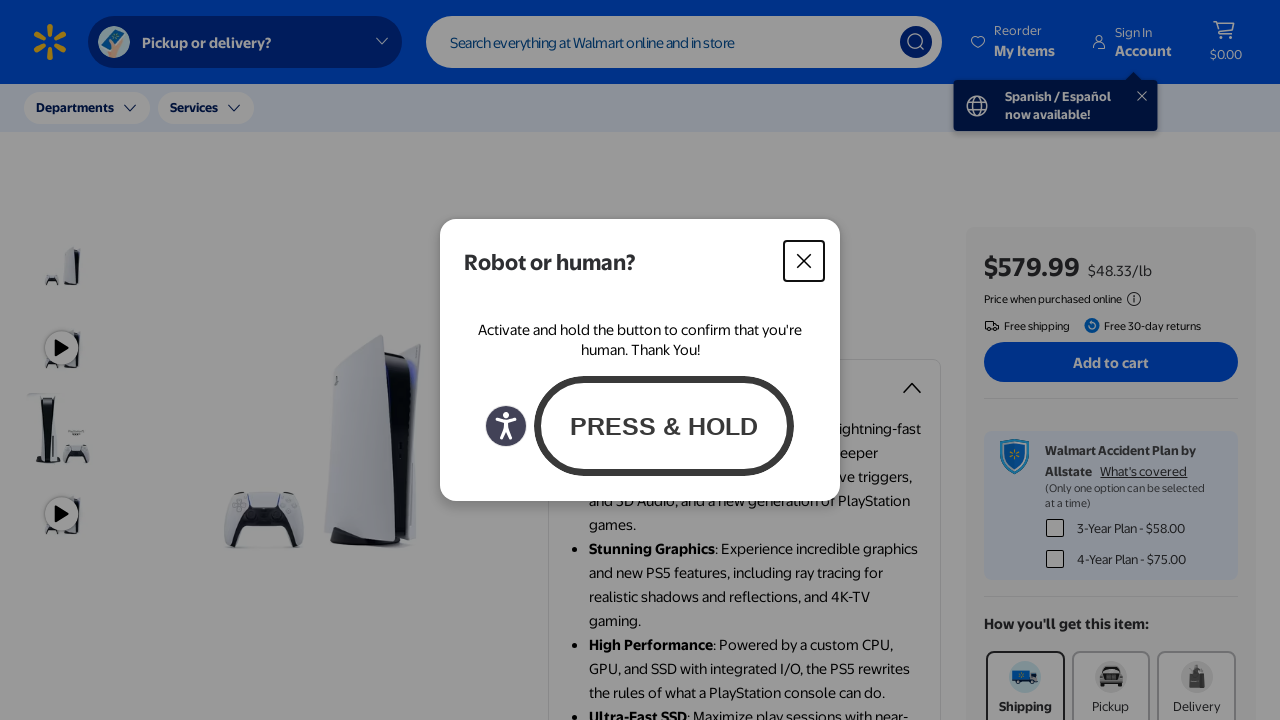

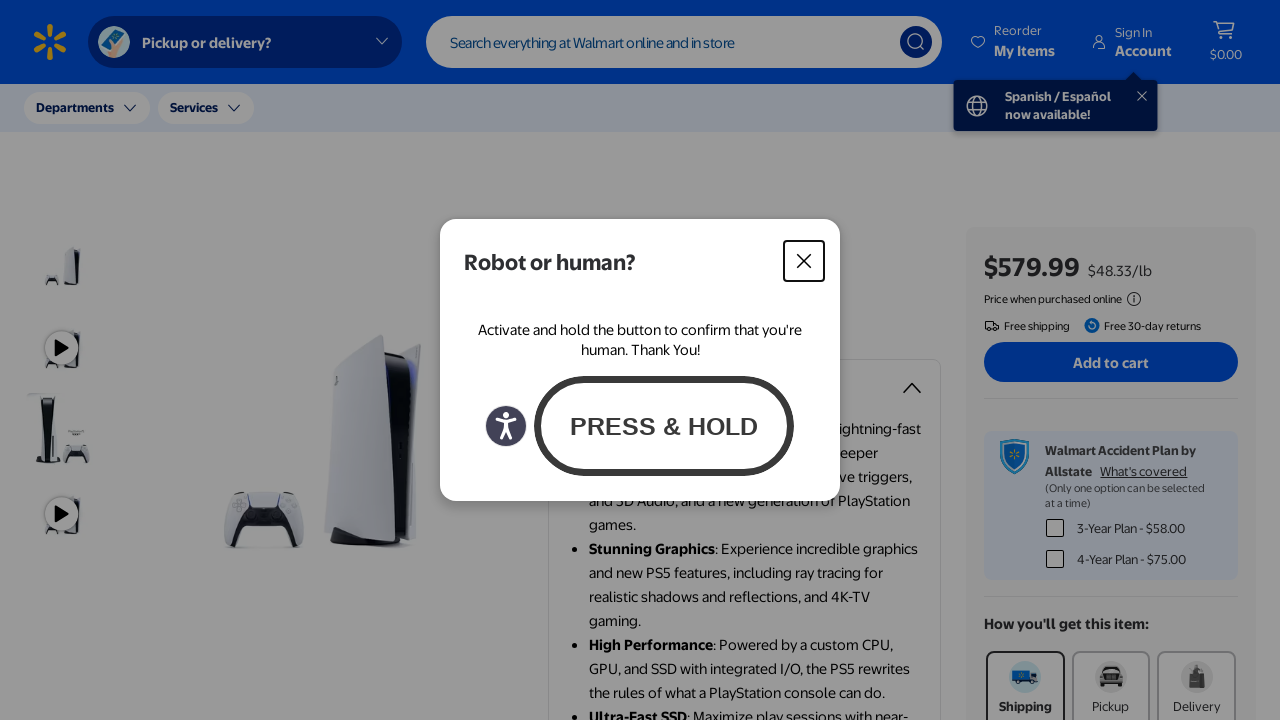